Tests checkbox and radio button selection states by clicking them and verifying their selected status

Starting URL: https://automationfc.github.io/basic-form/index.html

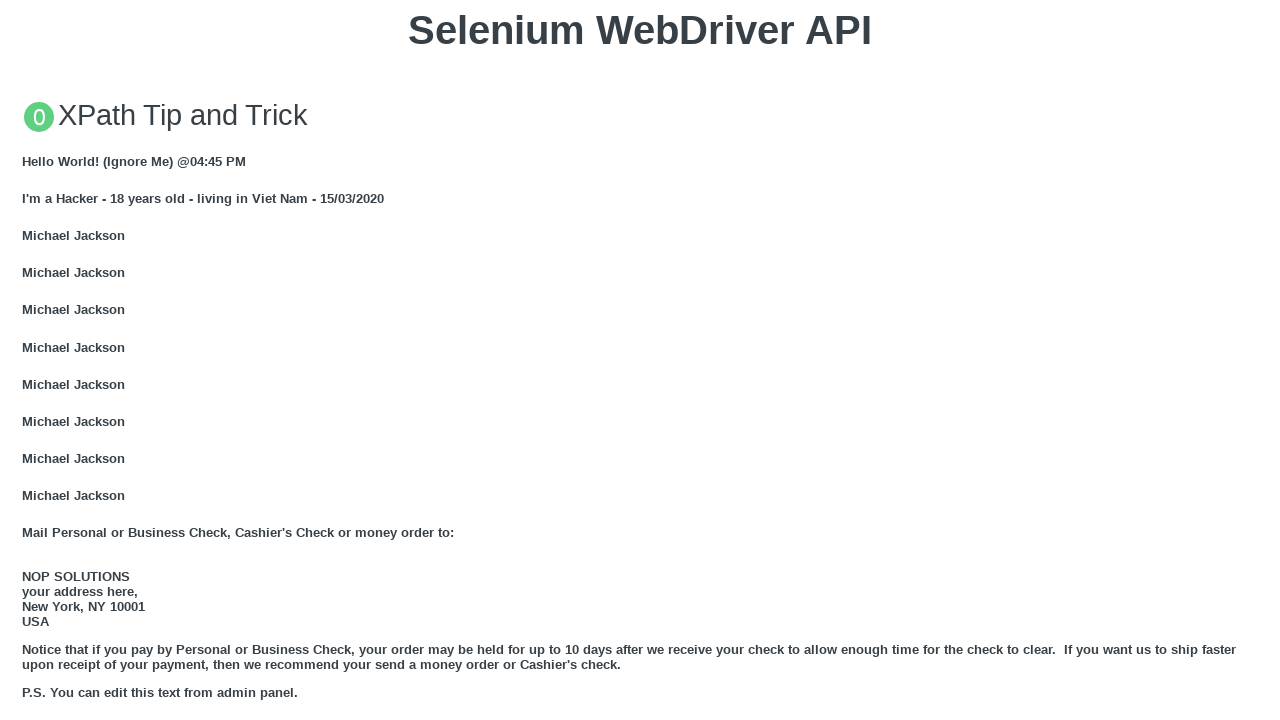

Reloaded page to reset form state
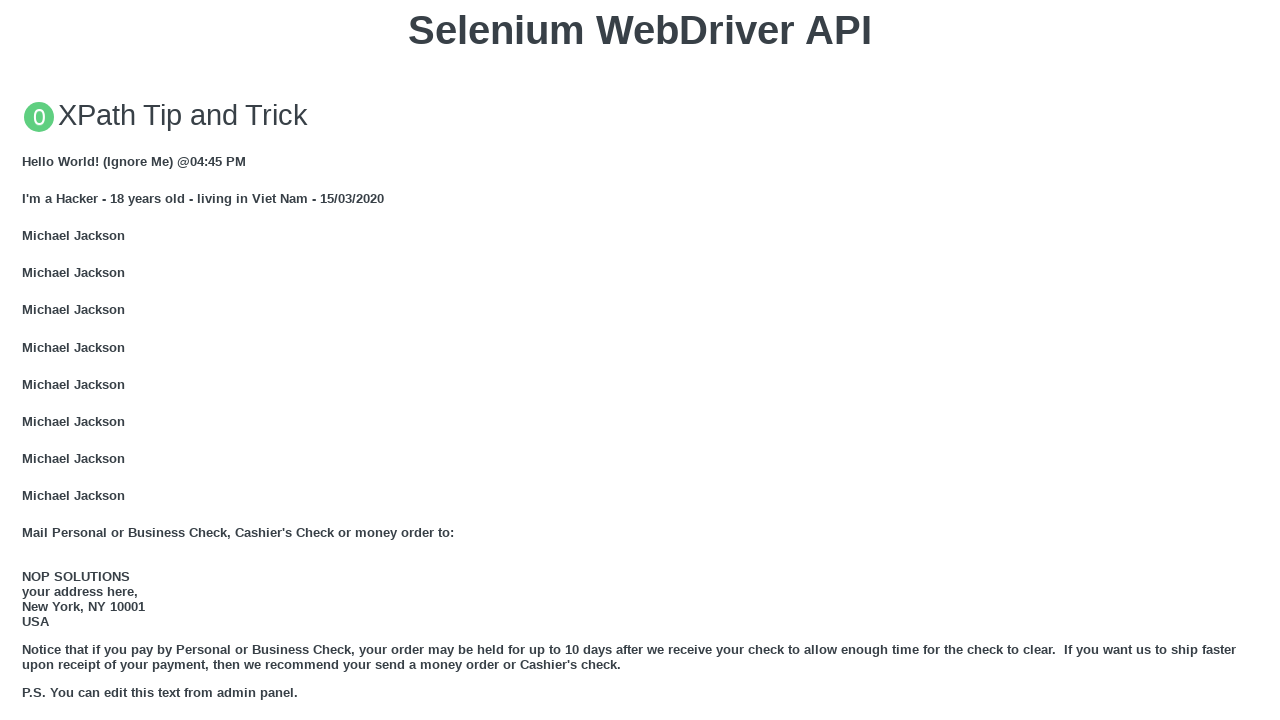

Verified development checkbox is initially unselected
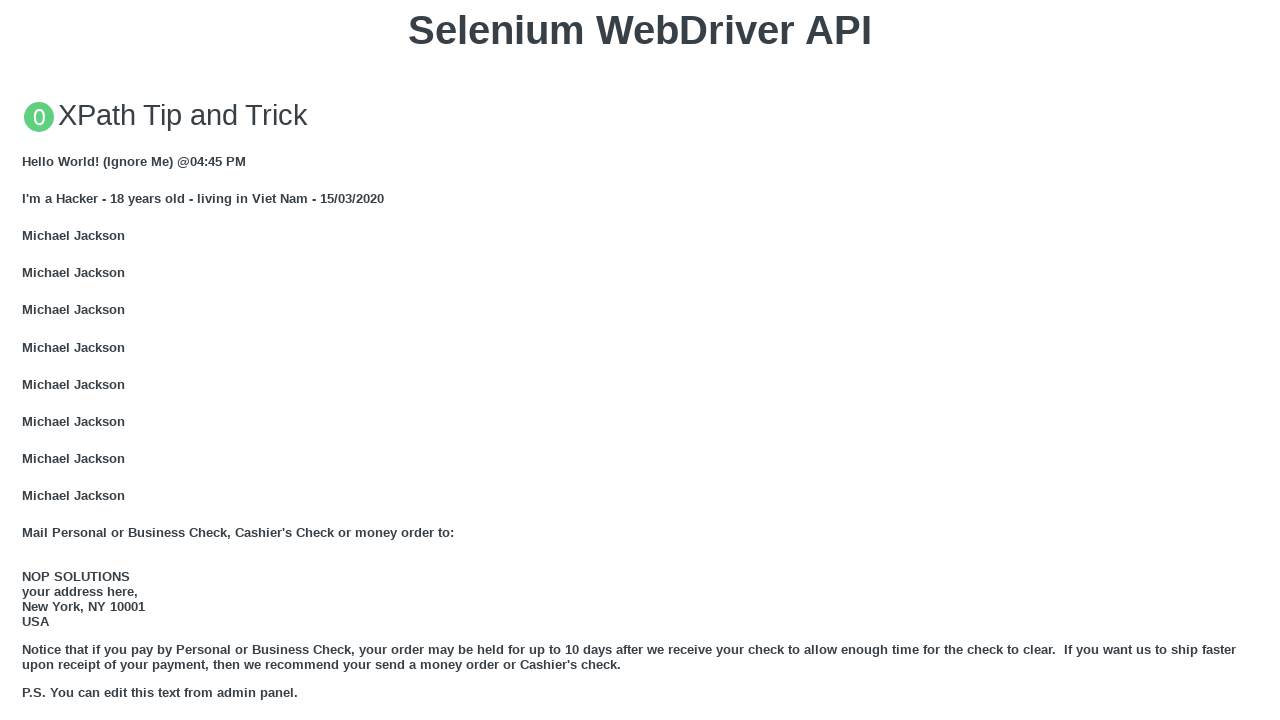

Verified under 18 radio button is initially unselected
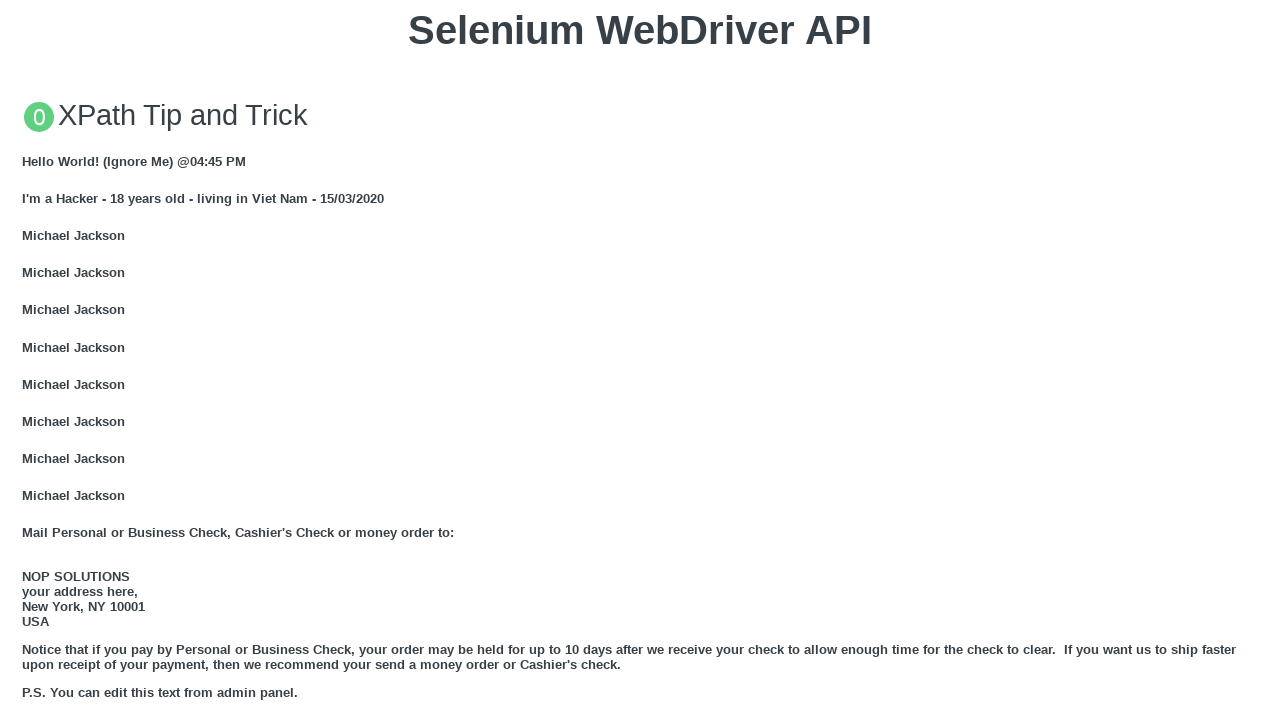

Clicked under 18 radio button at (28, 360) on #under_18
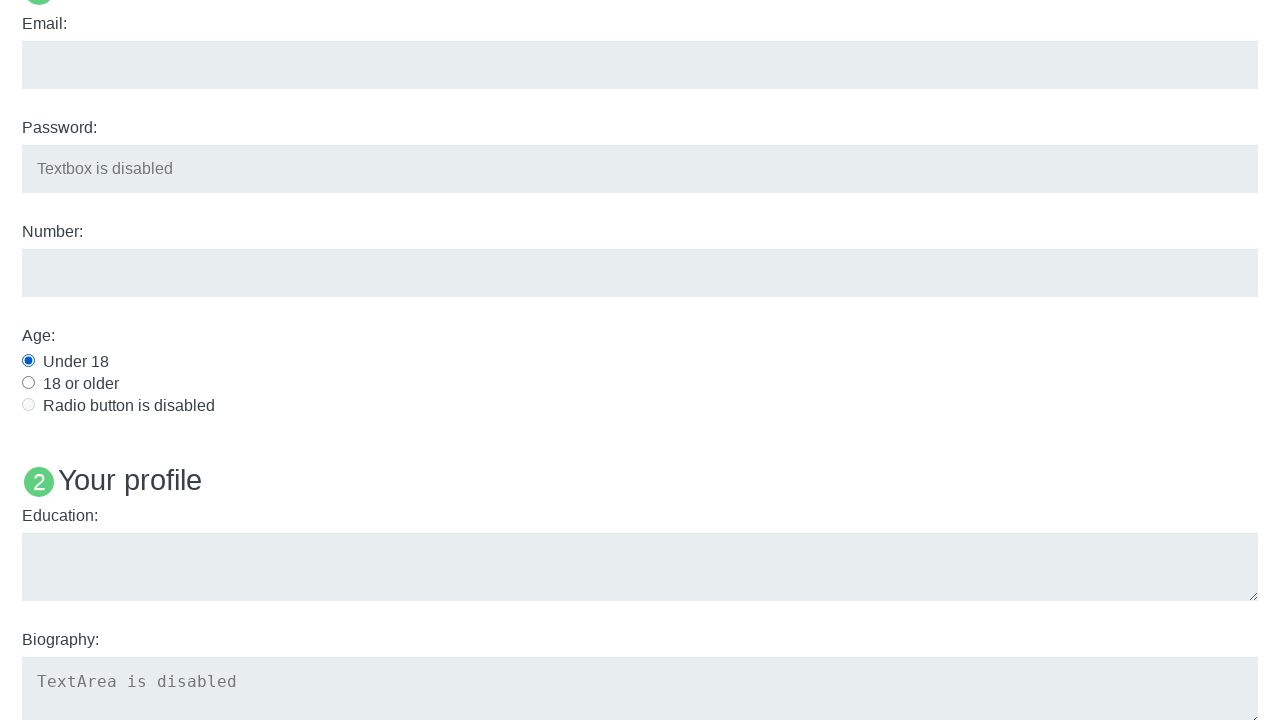

Clicked development checkbox at (28, 361) on #development
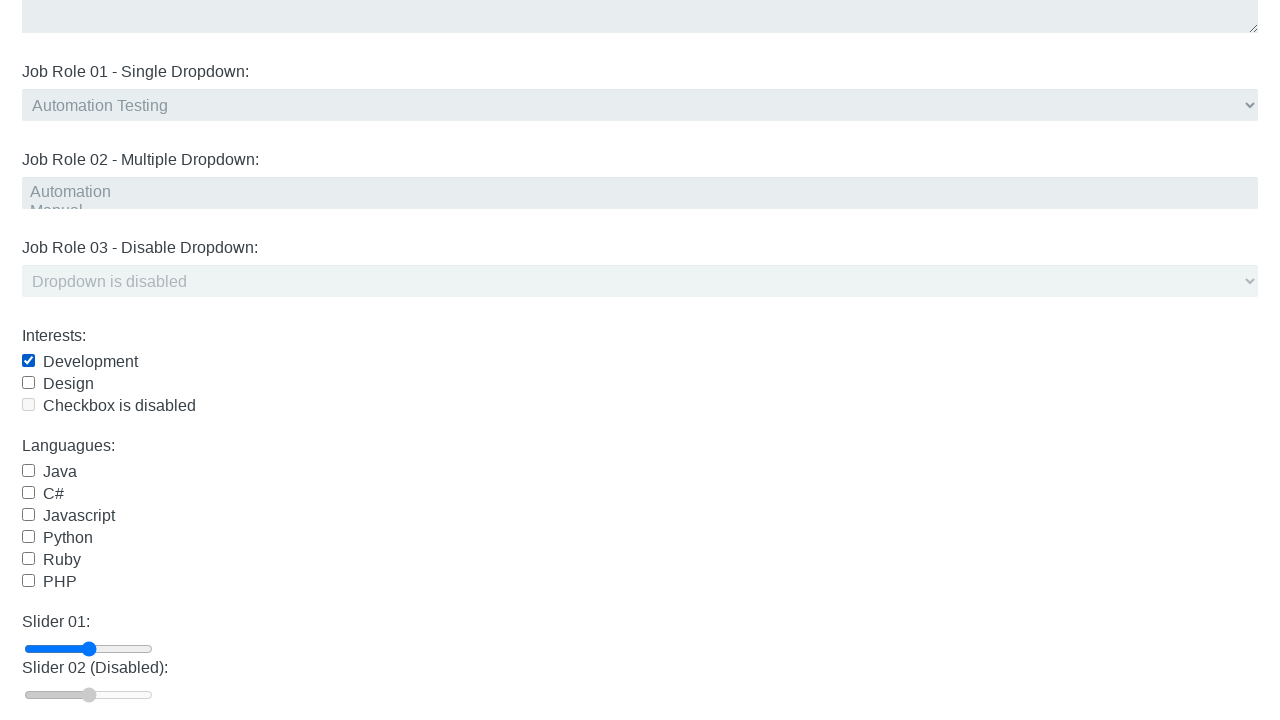

Verified development checkbox is now selected
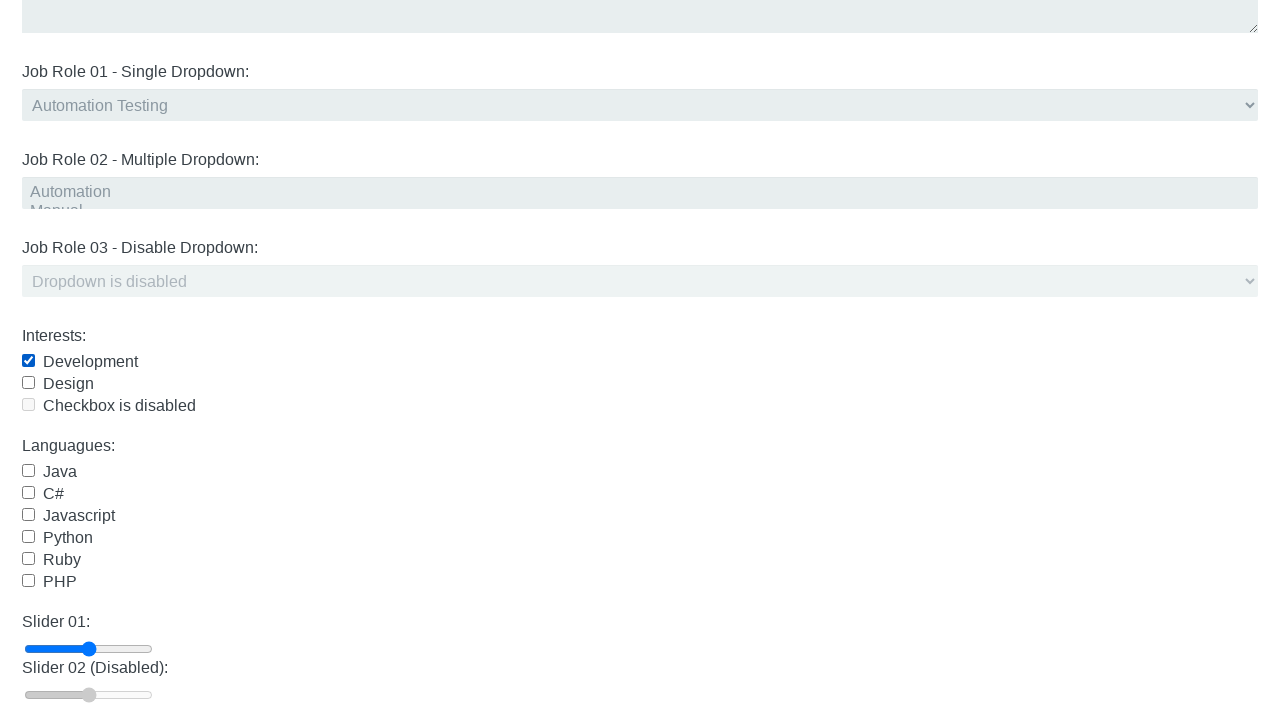

Verified under 18 radio button is now selected
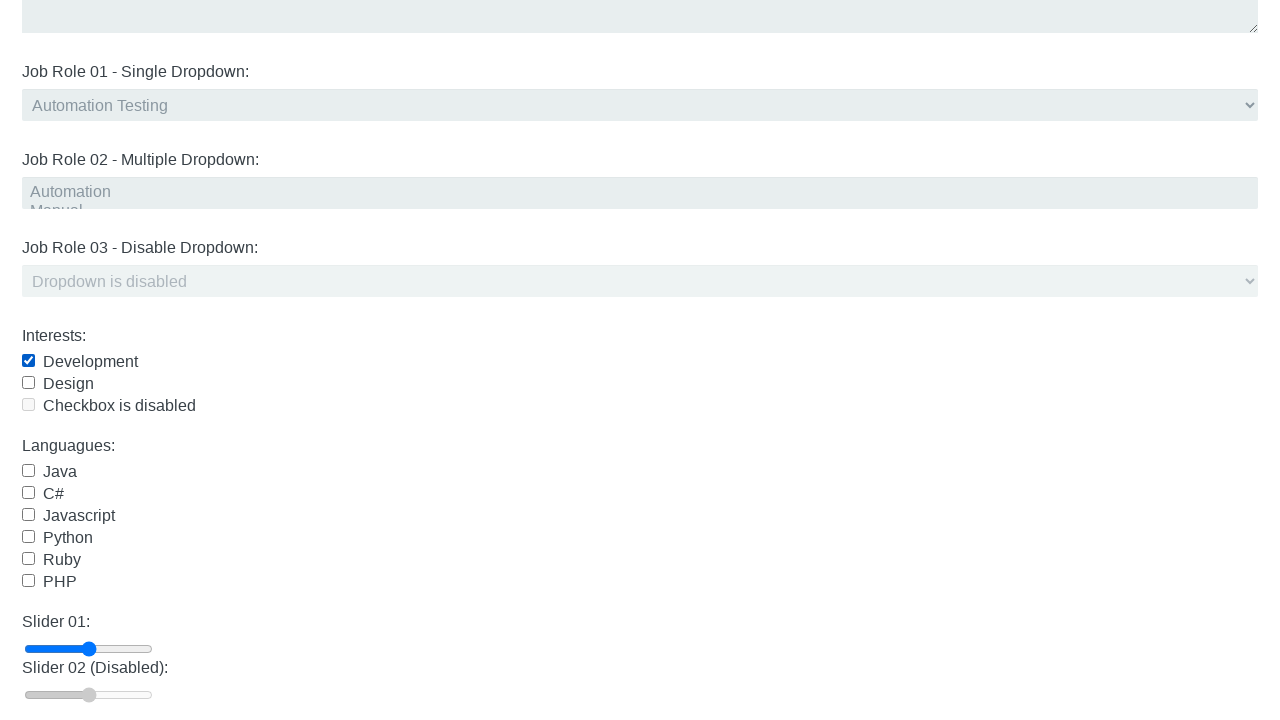

Clicked development checkbox again to toggle unselected state at (28, 361) on #development
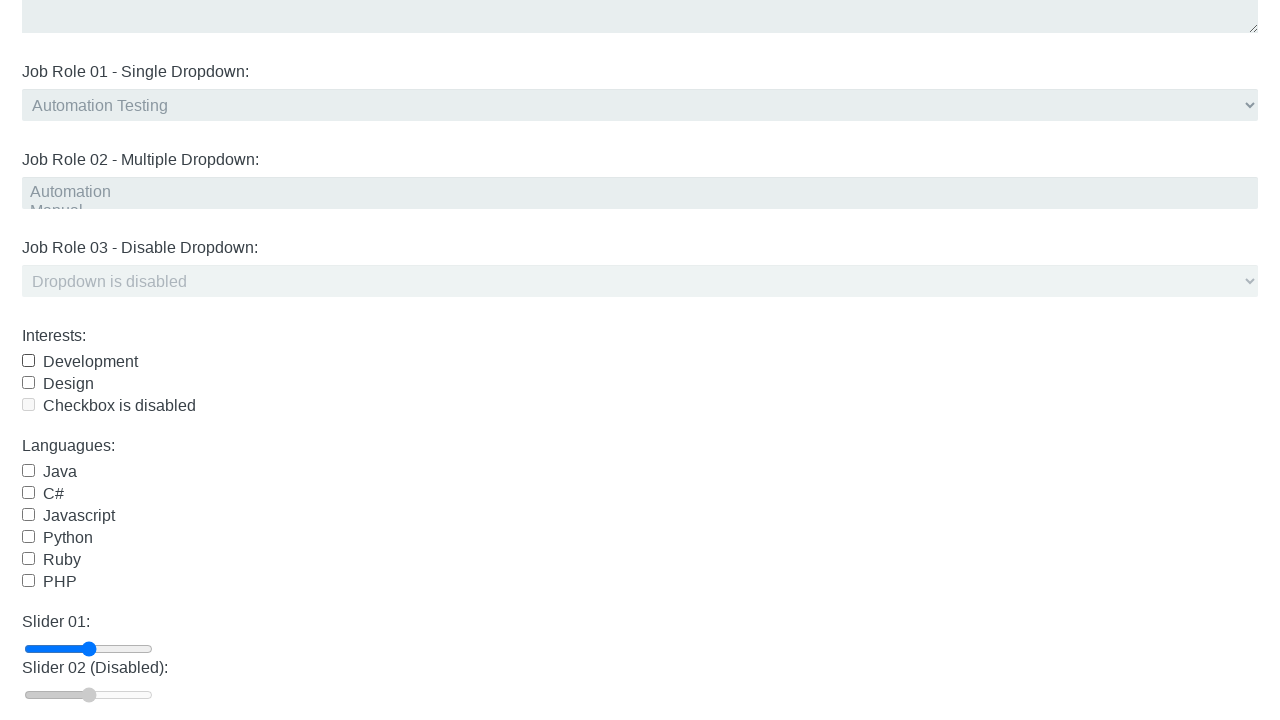

Verified development checkbox is now unselected
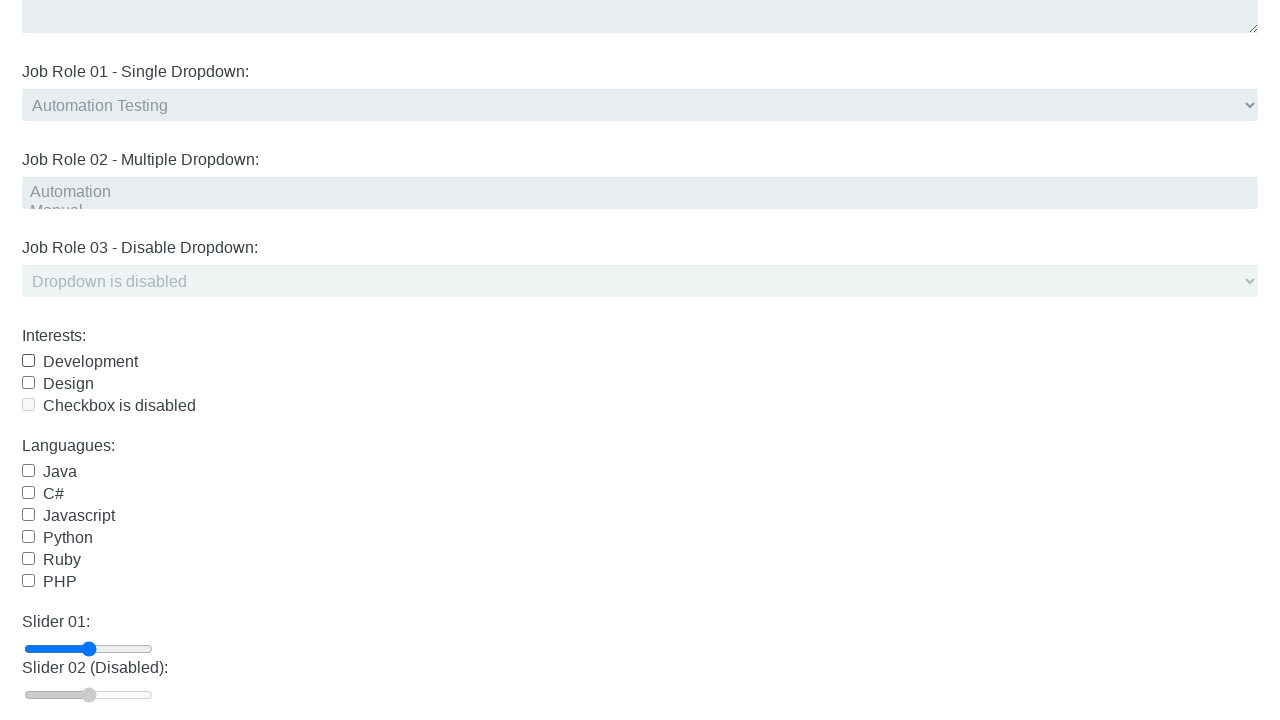

Verified under 18 radio button remains selected
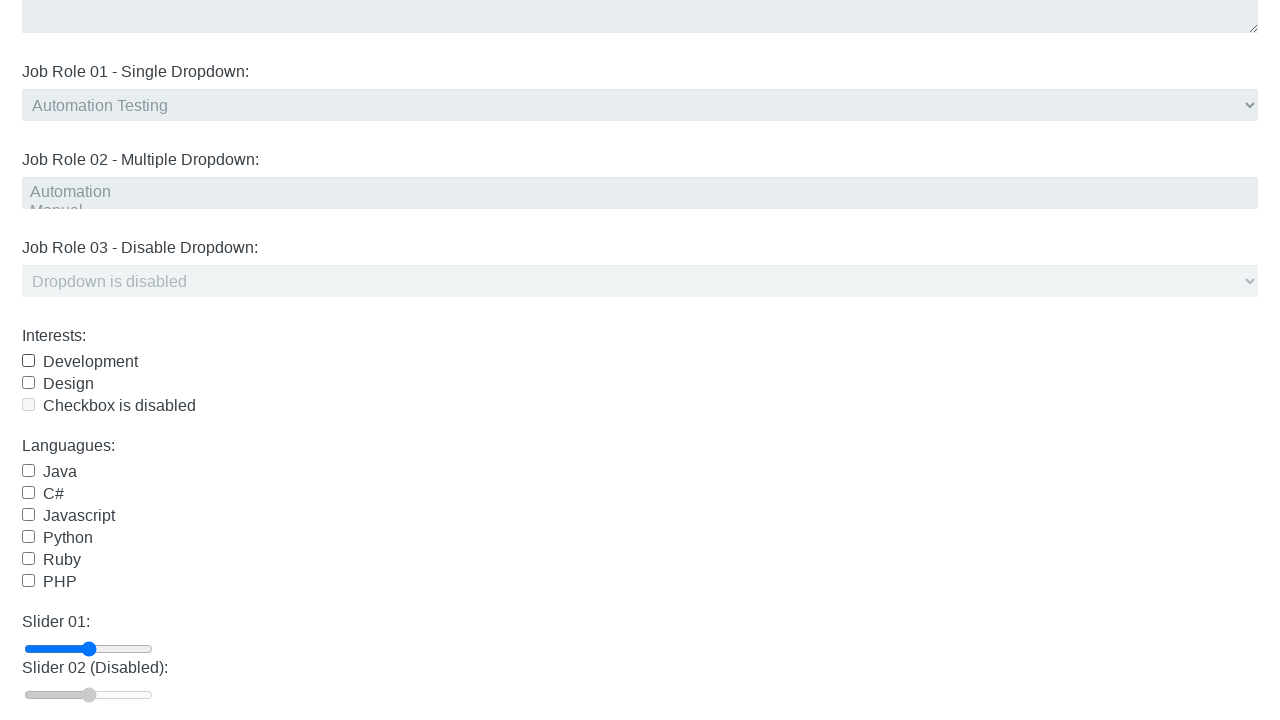

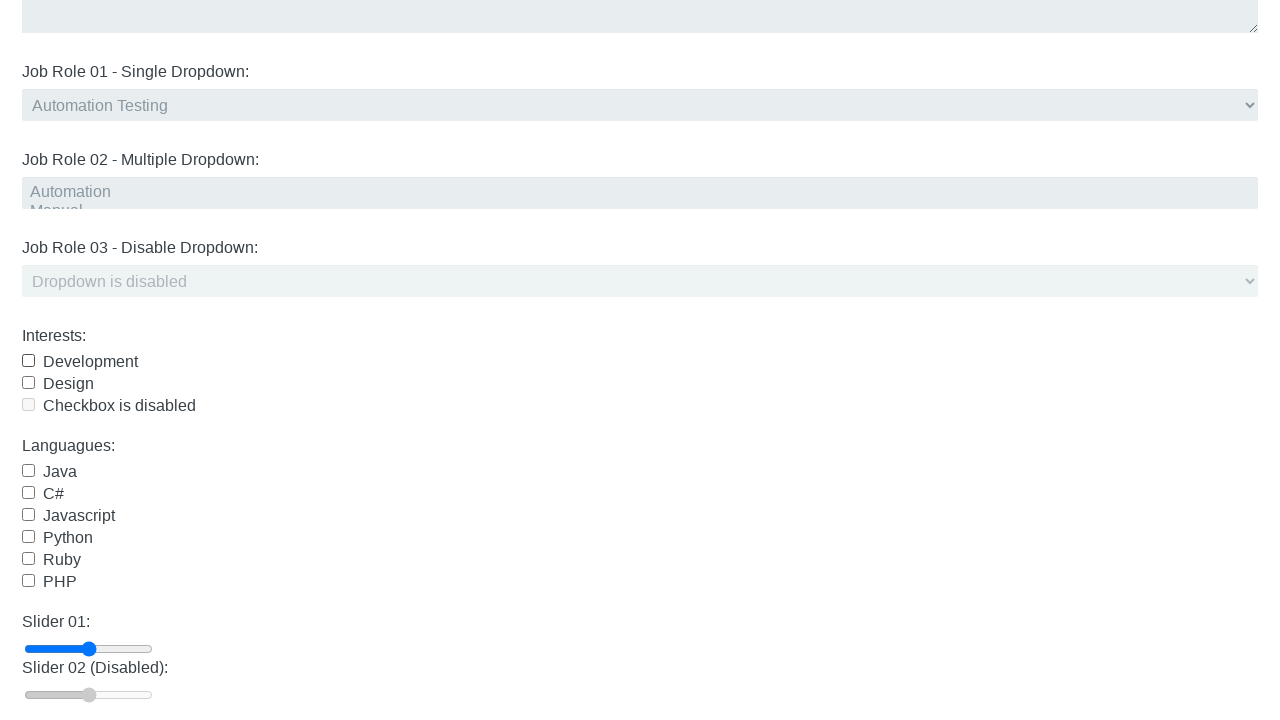